Tests drag and drop functionality by dragging column-a element by pixel offset

Starting URL: https://the-internet.herokuapp.com/drag_and_drop

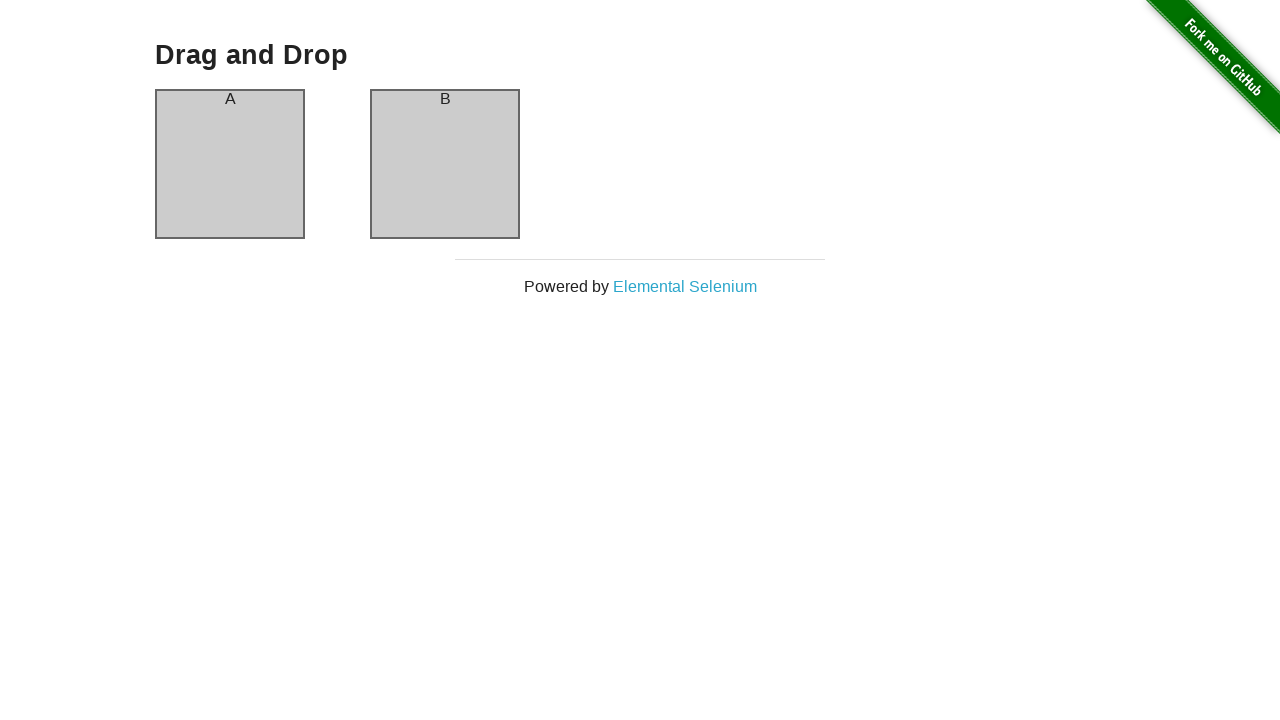

Waited for column-a draggable element to load
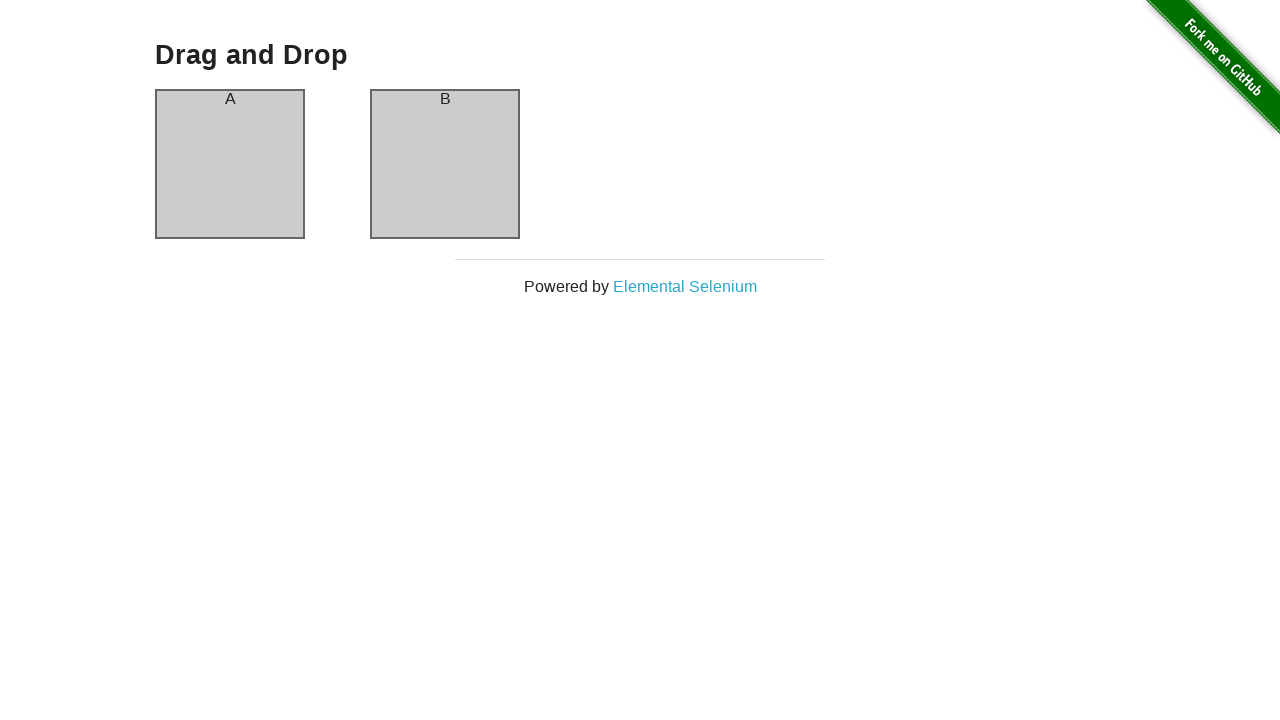

Retrieved bounding box of column-a element
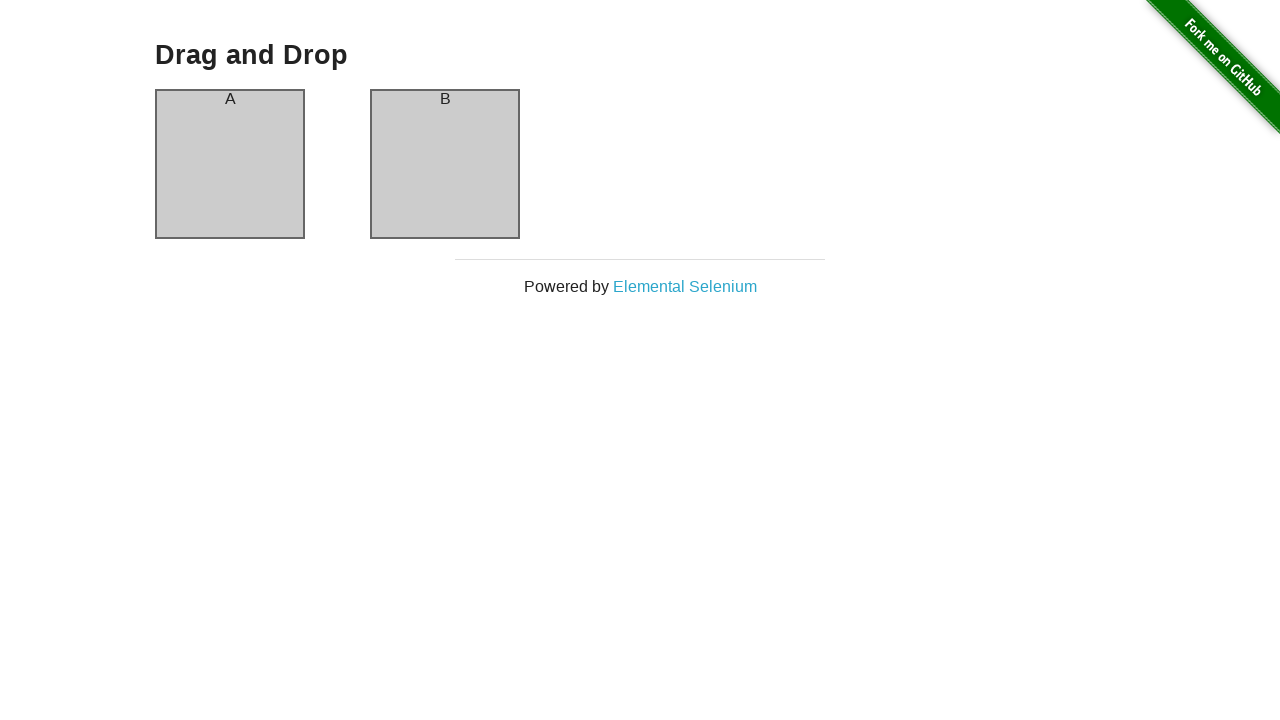

Moved mouse to center of column-a element at (230, 164)
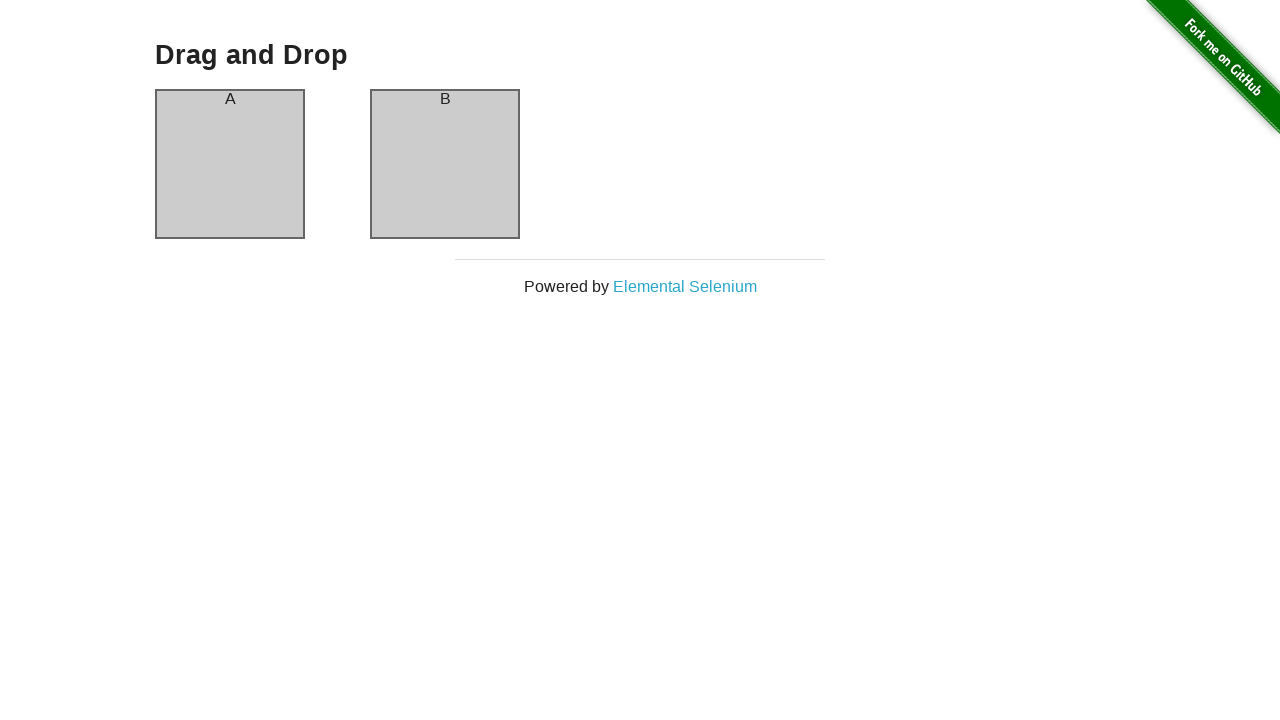

Pressed mouse button down to start drag at (230, 164)
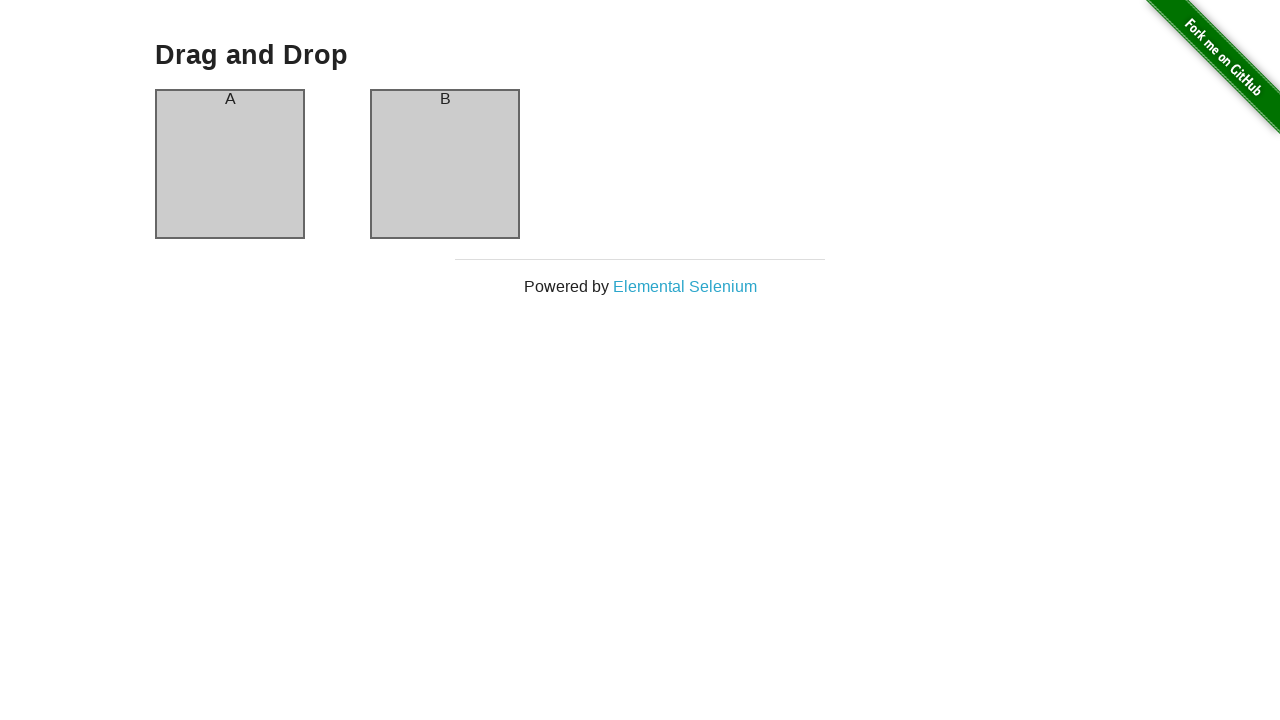

Dragged element by 150 pixels right and 150 pixels down at (380, 314)
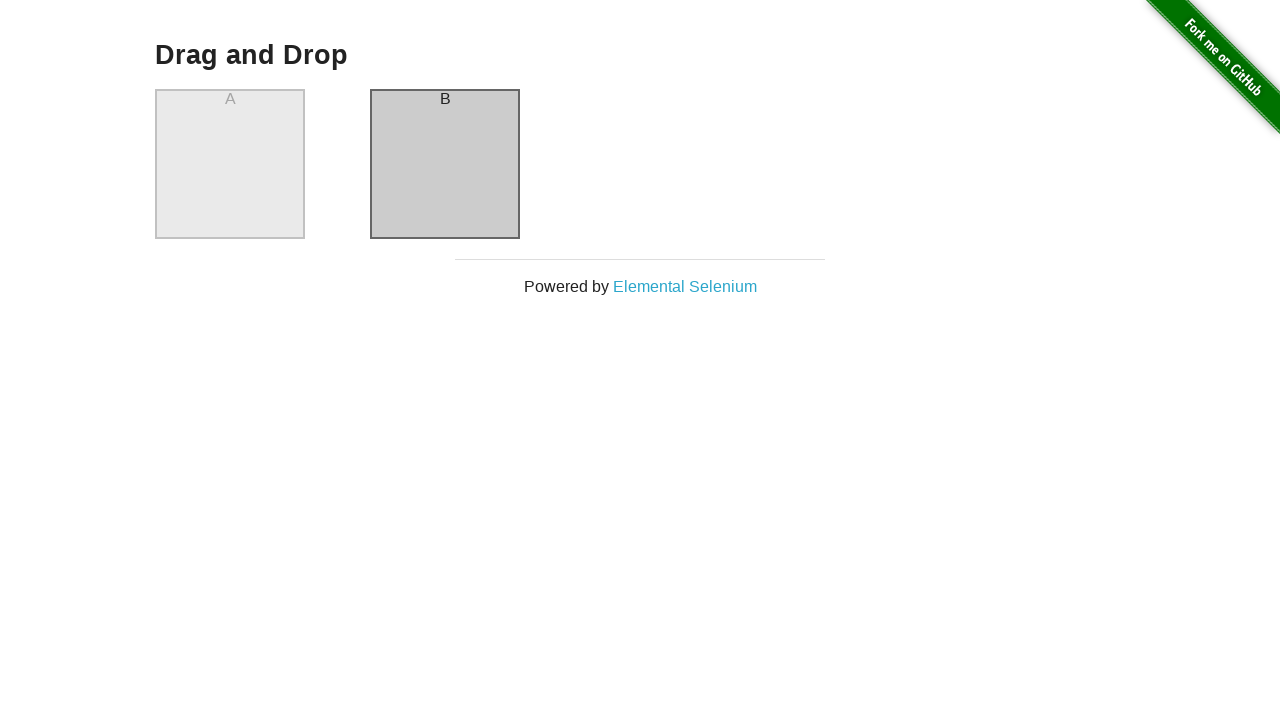

Released mouse button to complete drag and drop at (380, 314)
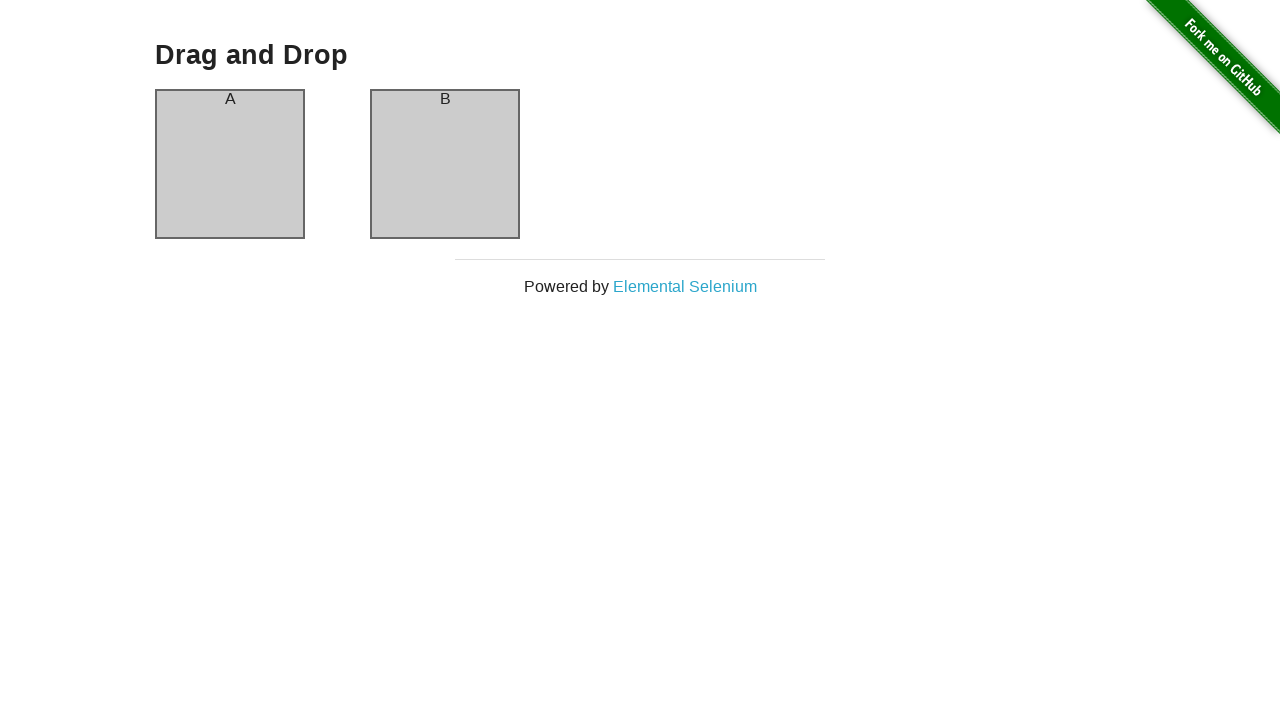

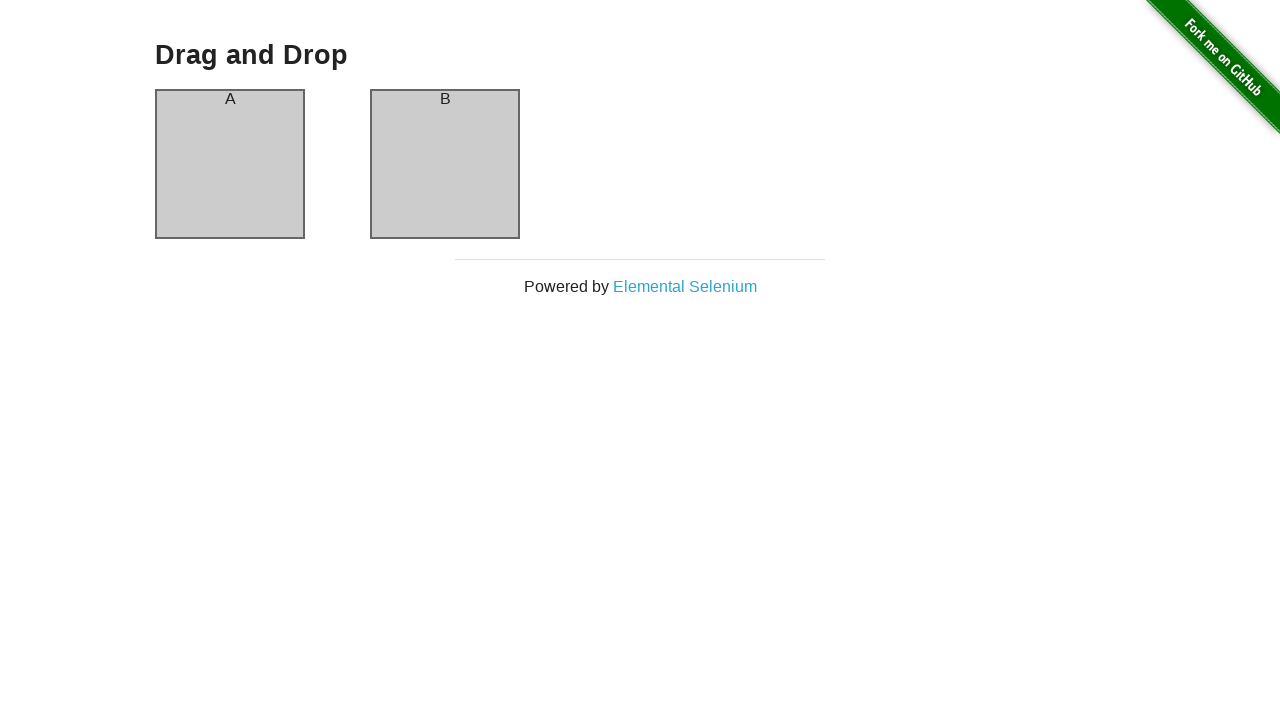